Tests JavaScript alert handling by clicking a button to trigger an alert, accepting it, and verifying the result message

Starting URL: https://the-internet.herokuapp.com/javascript_alerts

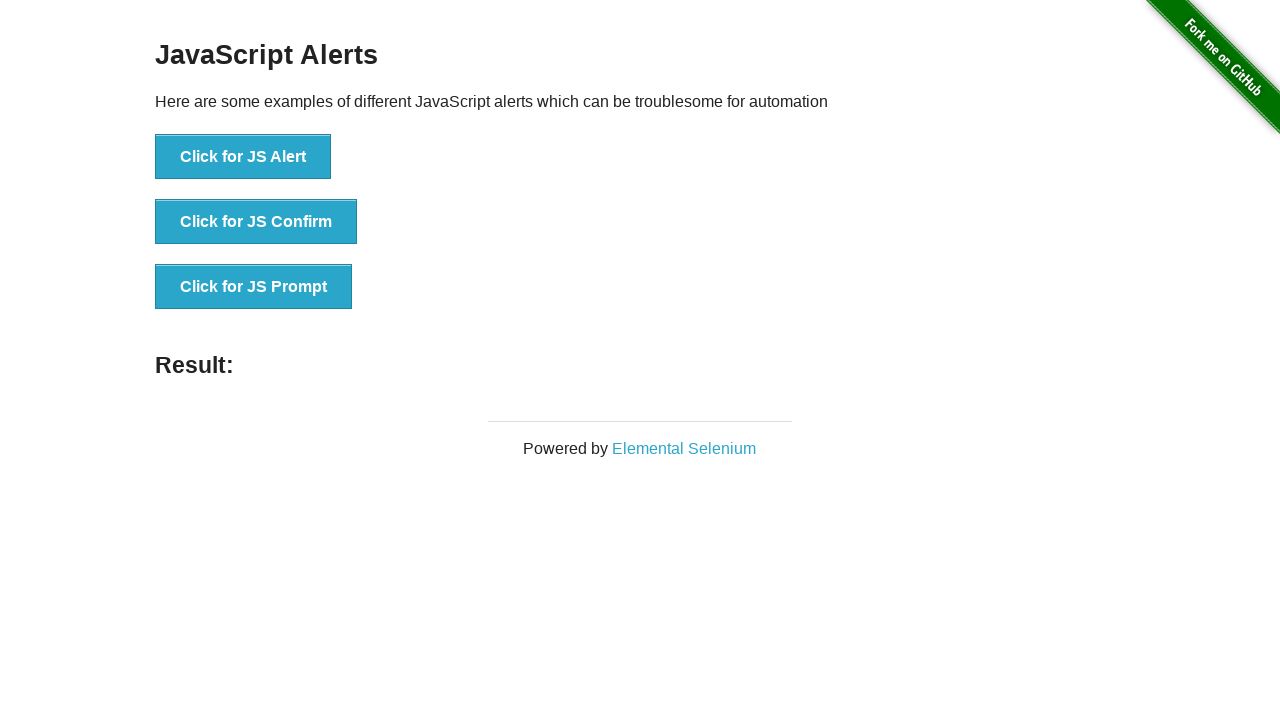

Clicked button to trigger JavaScript alert at (243, 157) on xpath=//button[text()='Click for JS Alert']
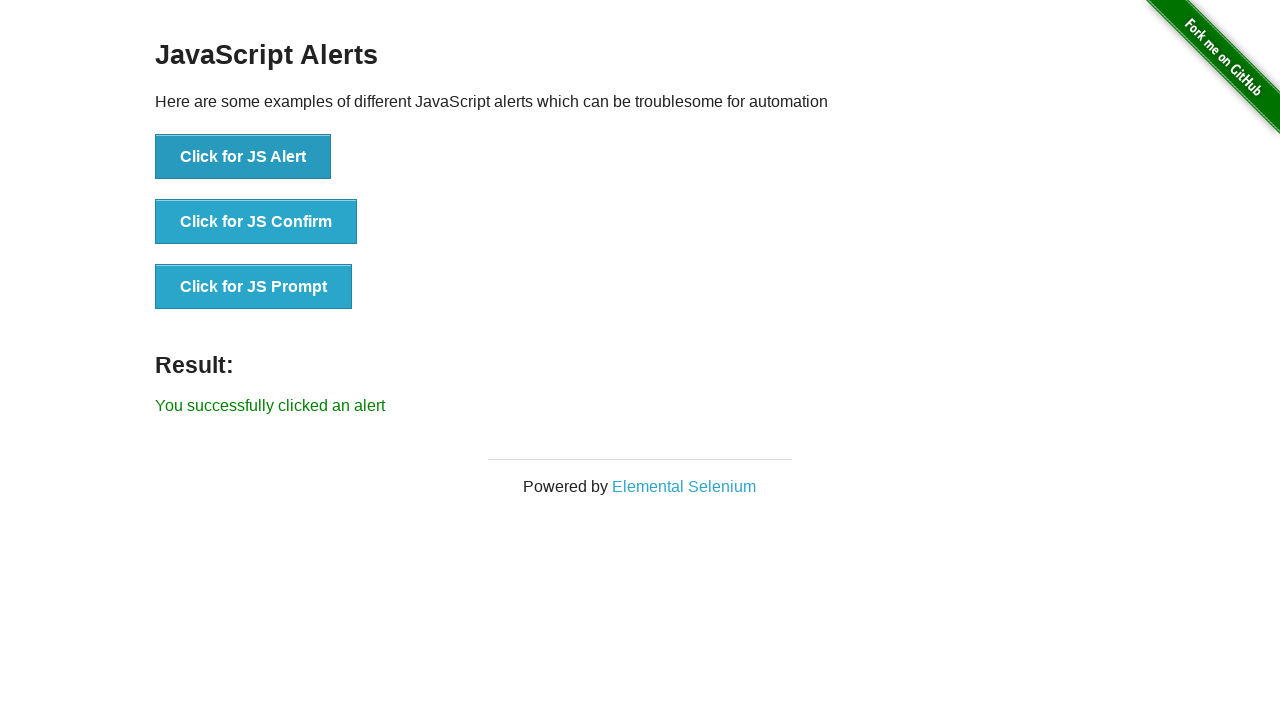

Set up dialog handler to accept alert
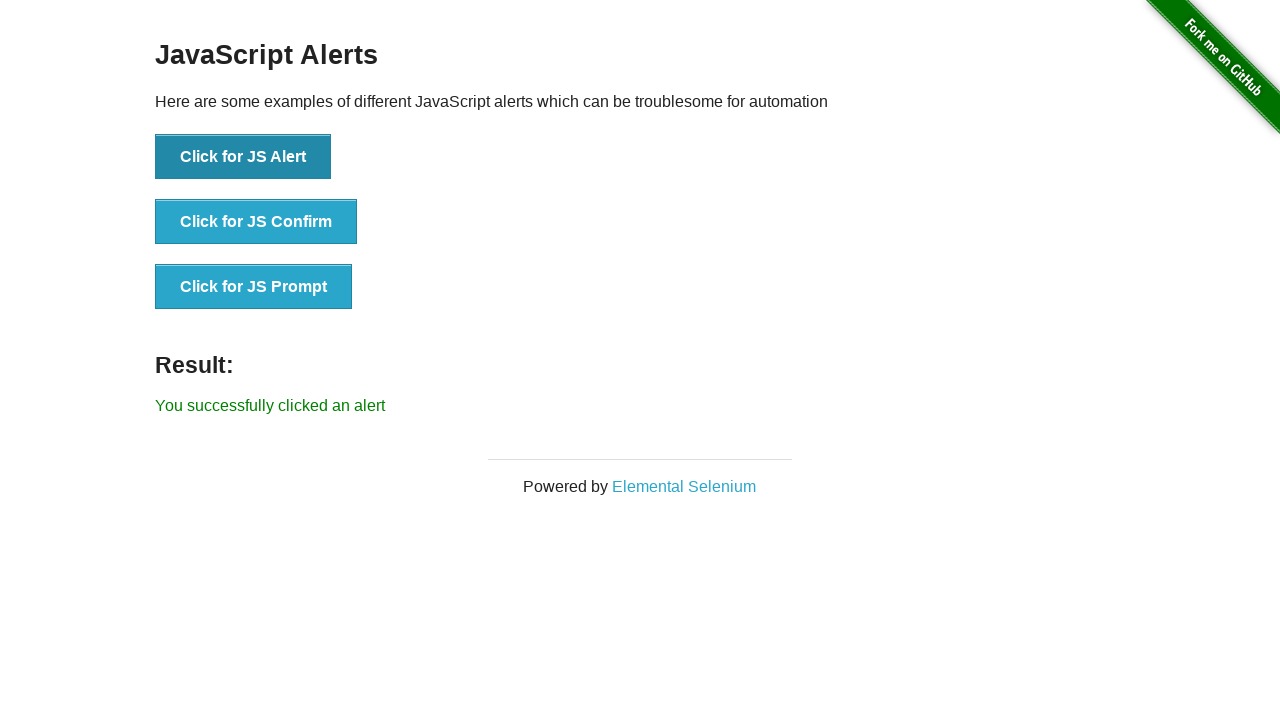

Result message element loaded after accepting alert
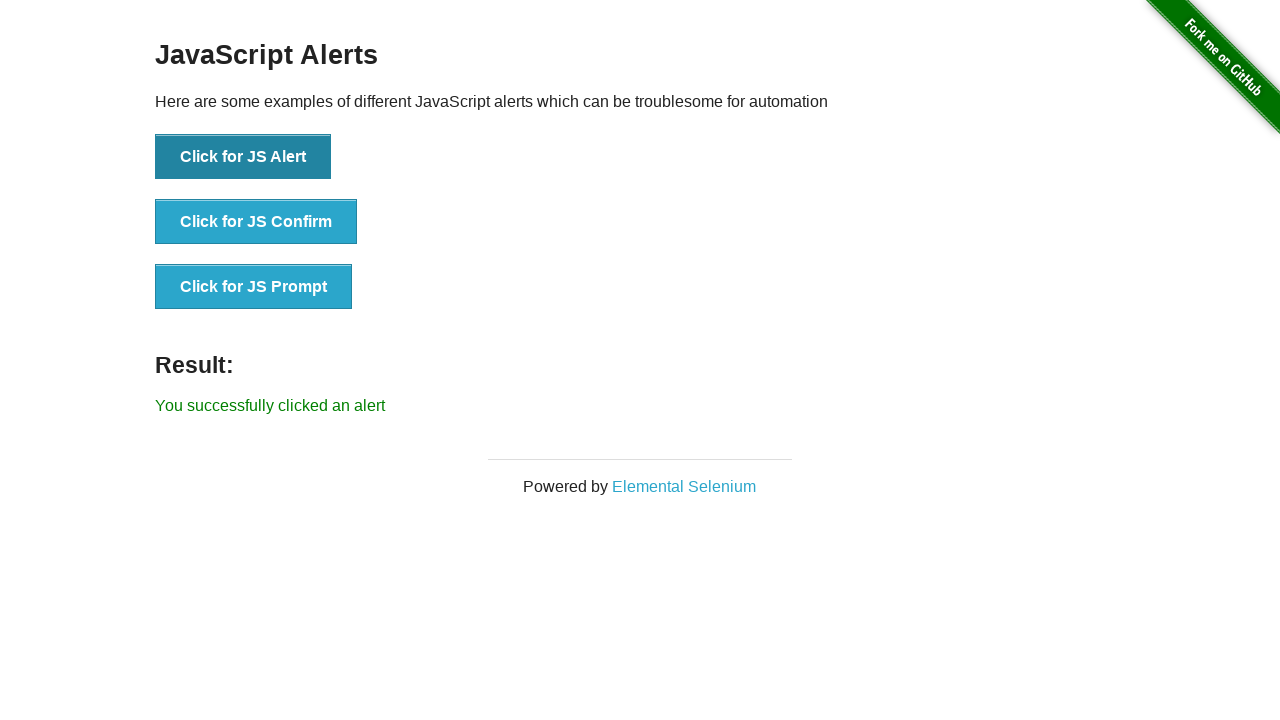

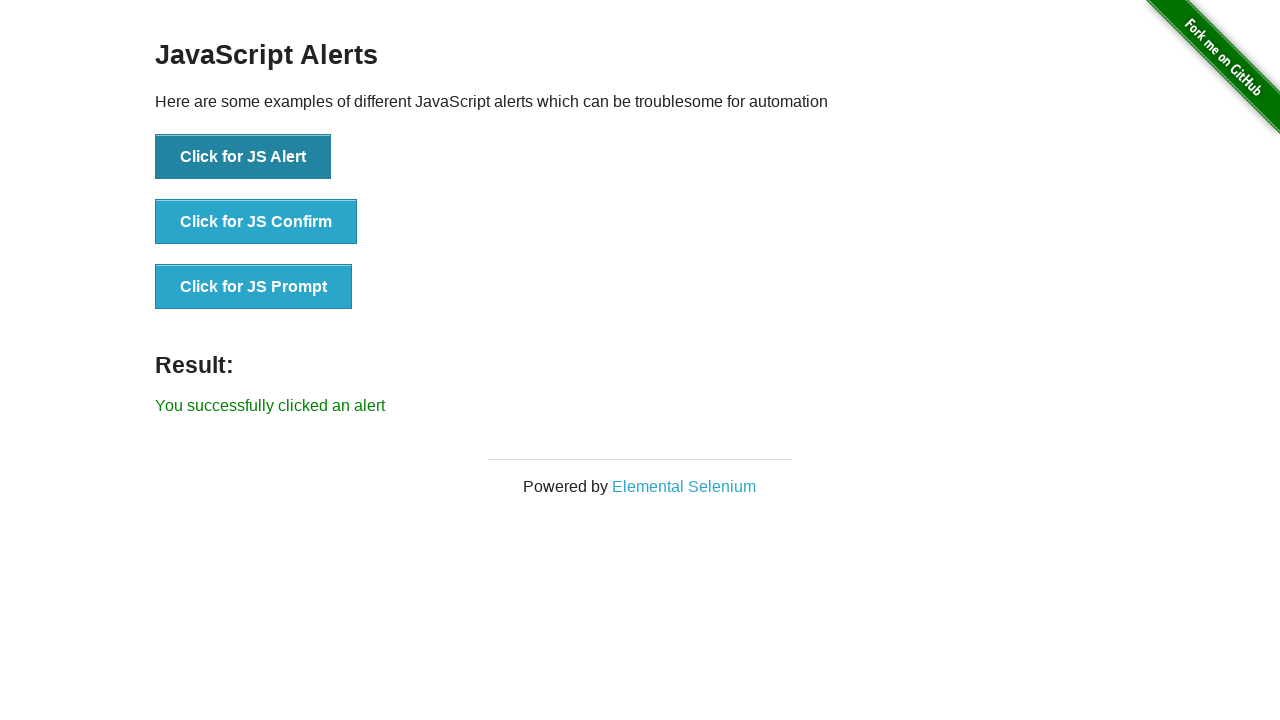